Tests dropdown select element by selecting an option by value

Starting URL: https://codenboxautomationlab.com/practice/

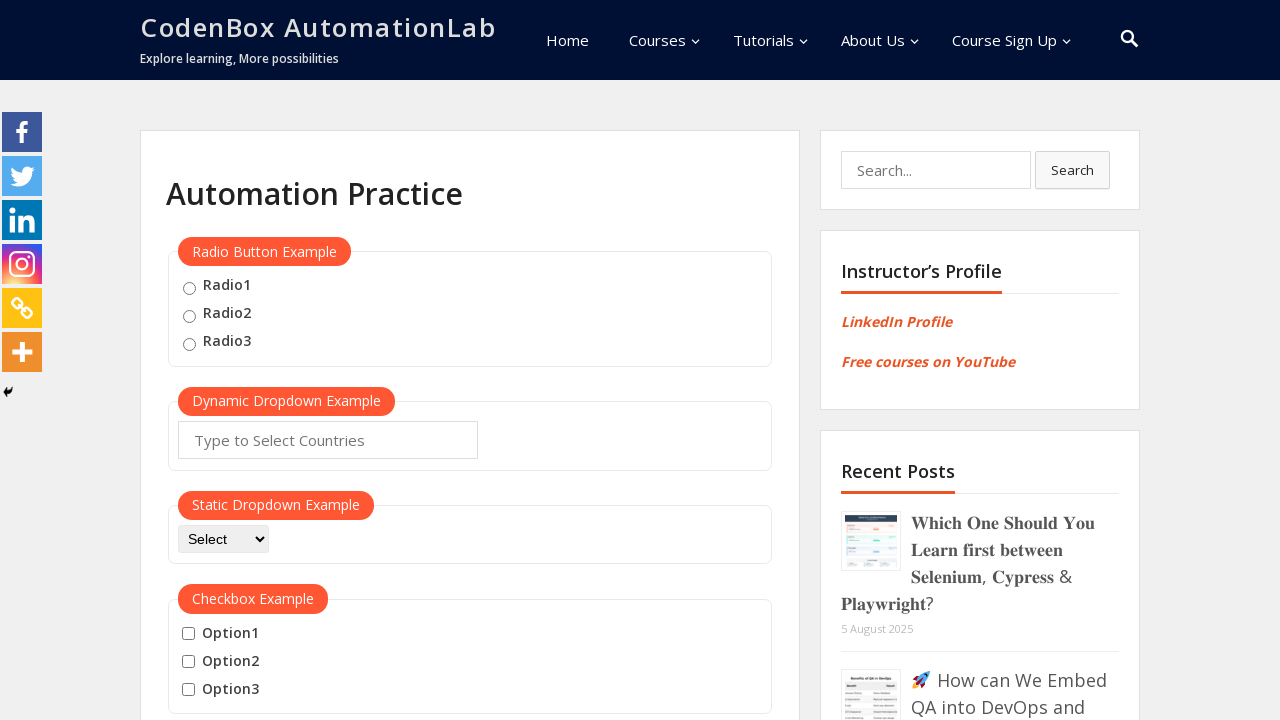

Navigated to practice page
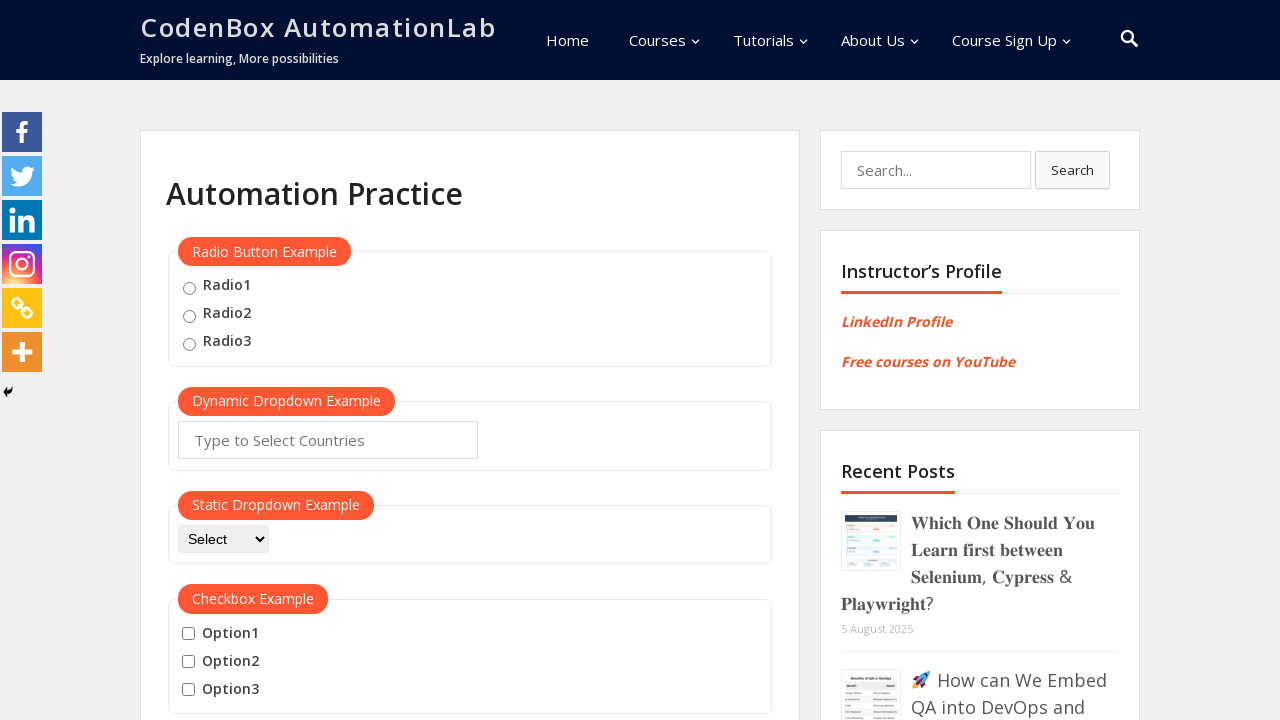

Selected option3 from dropdown select element on #dropdown-class-example
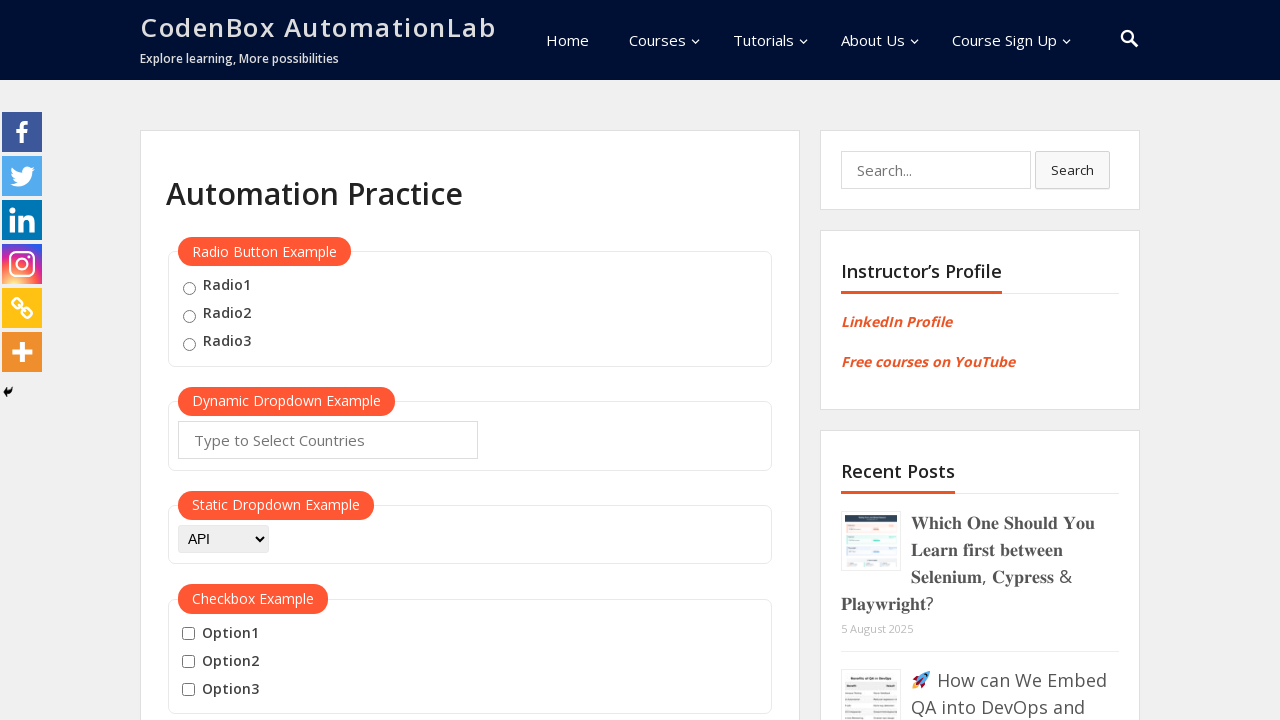

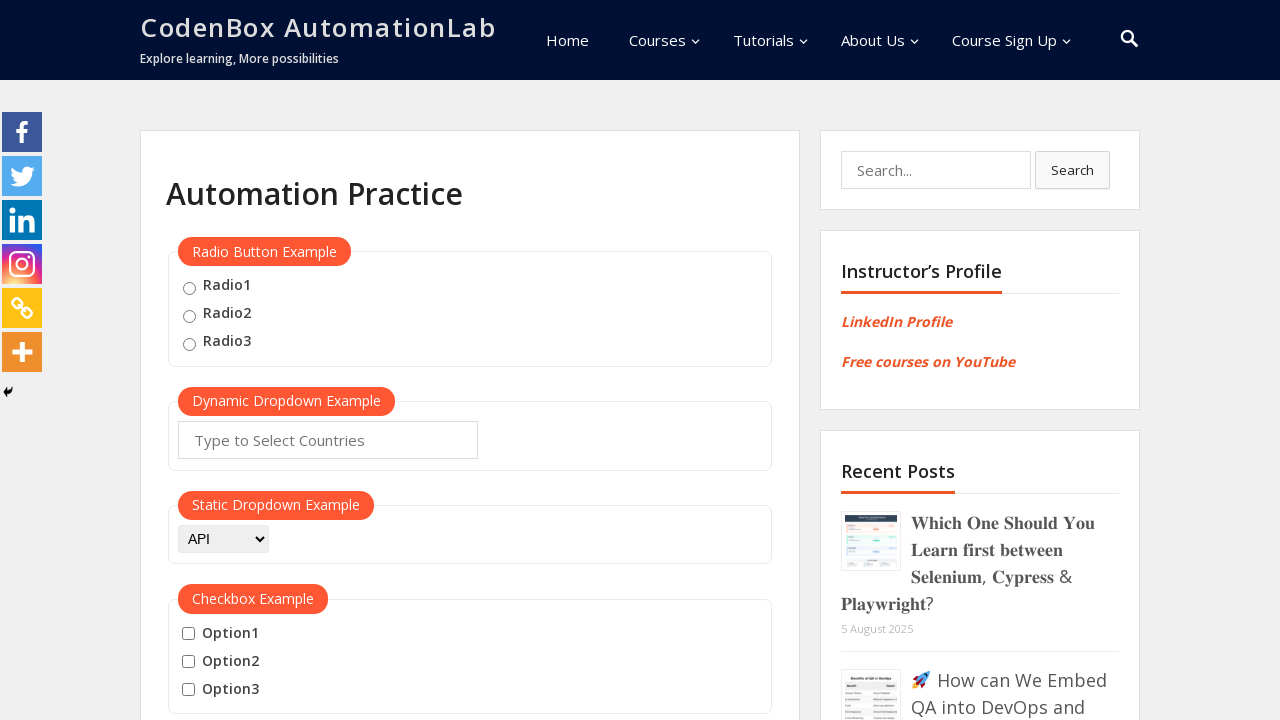